Tests drag and drop functionality by dragging a football element to two different drop zones and verifying the drops were successful

Starting URL: https://v1.training-support.net/selenium/drag-drop

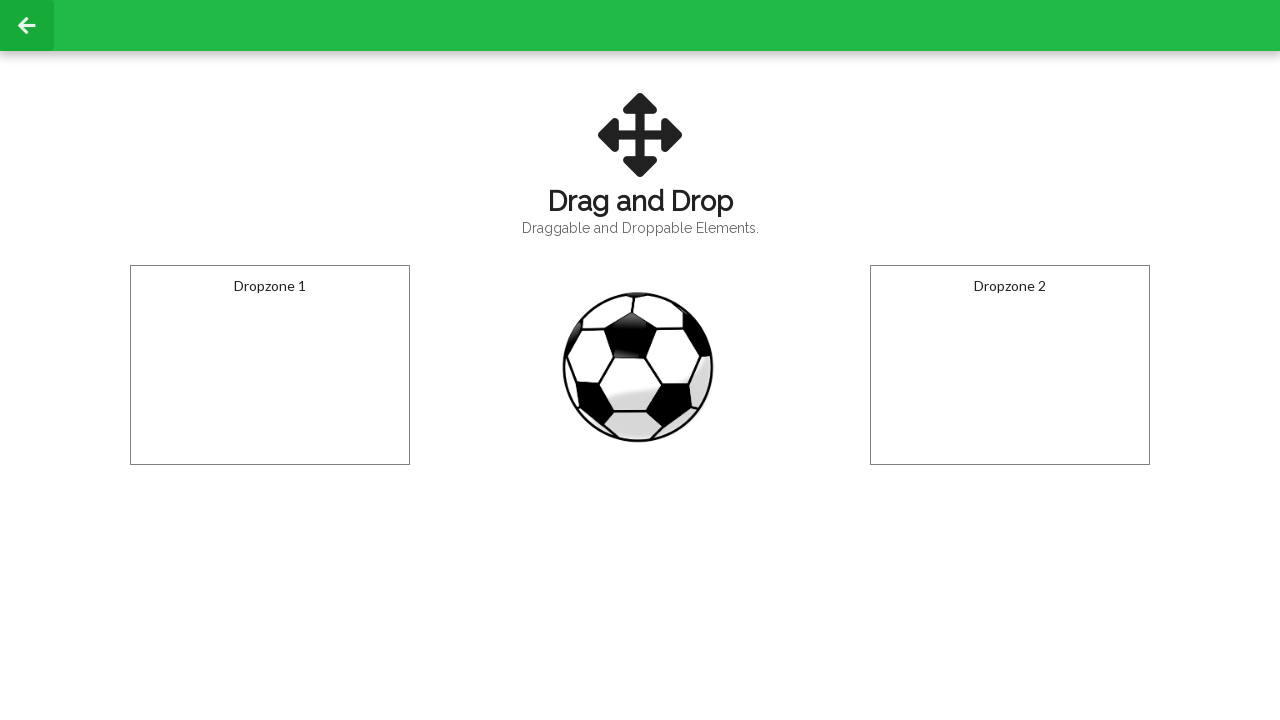

Located the football drag element
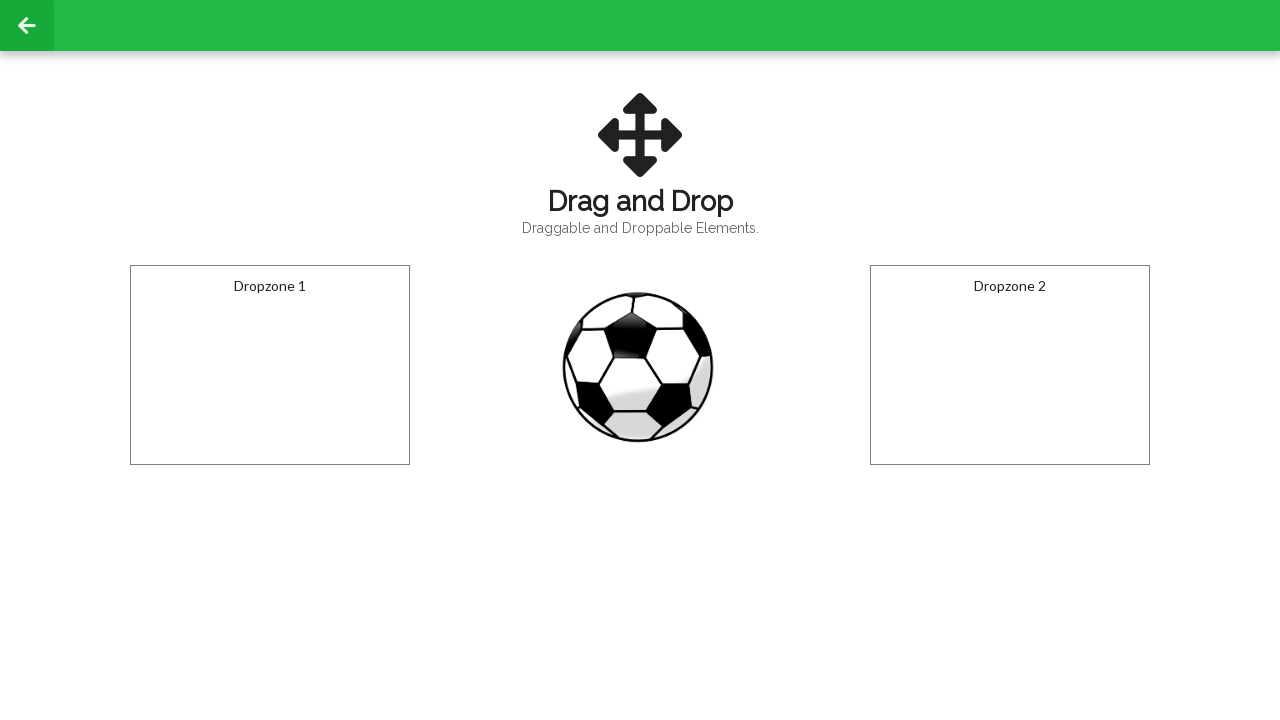

Located the first dropzone
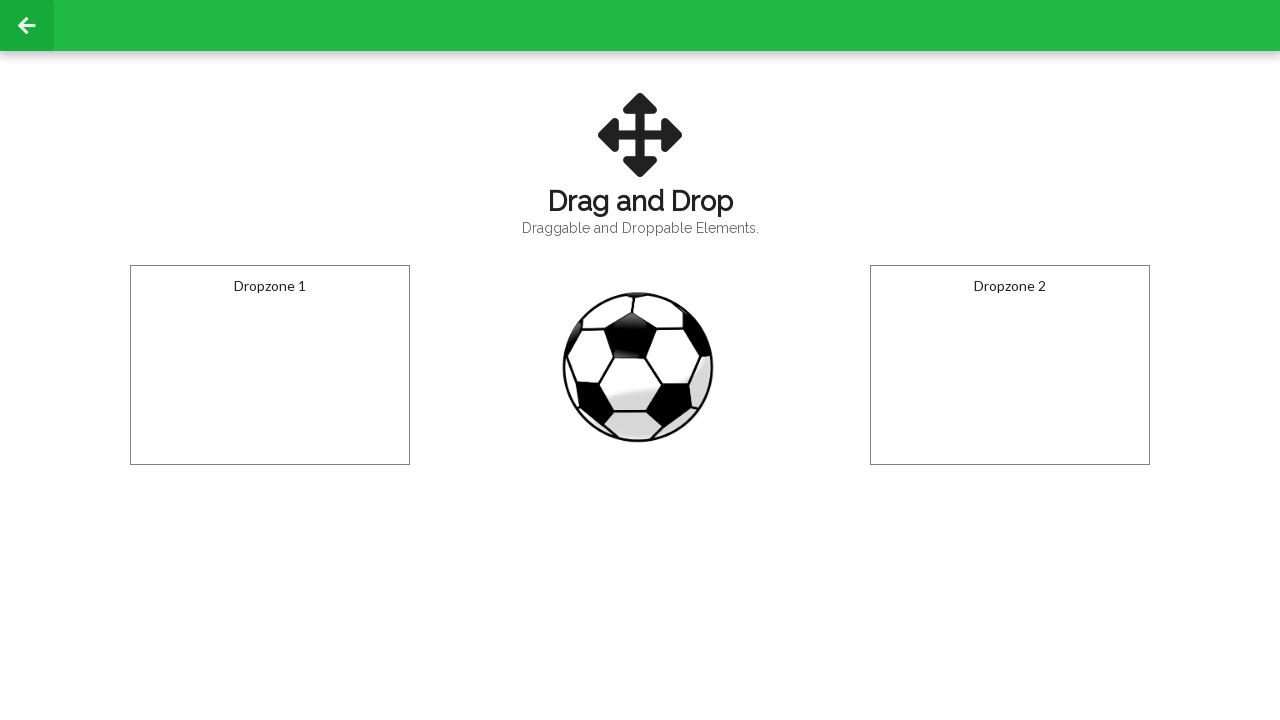

Located the second dropzone
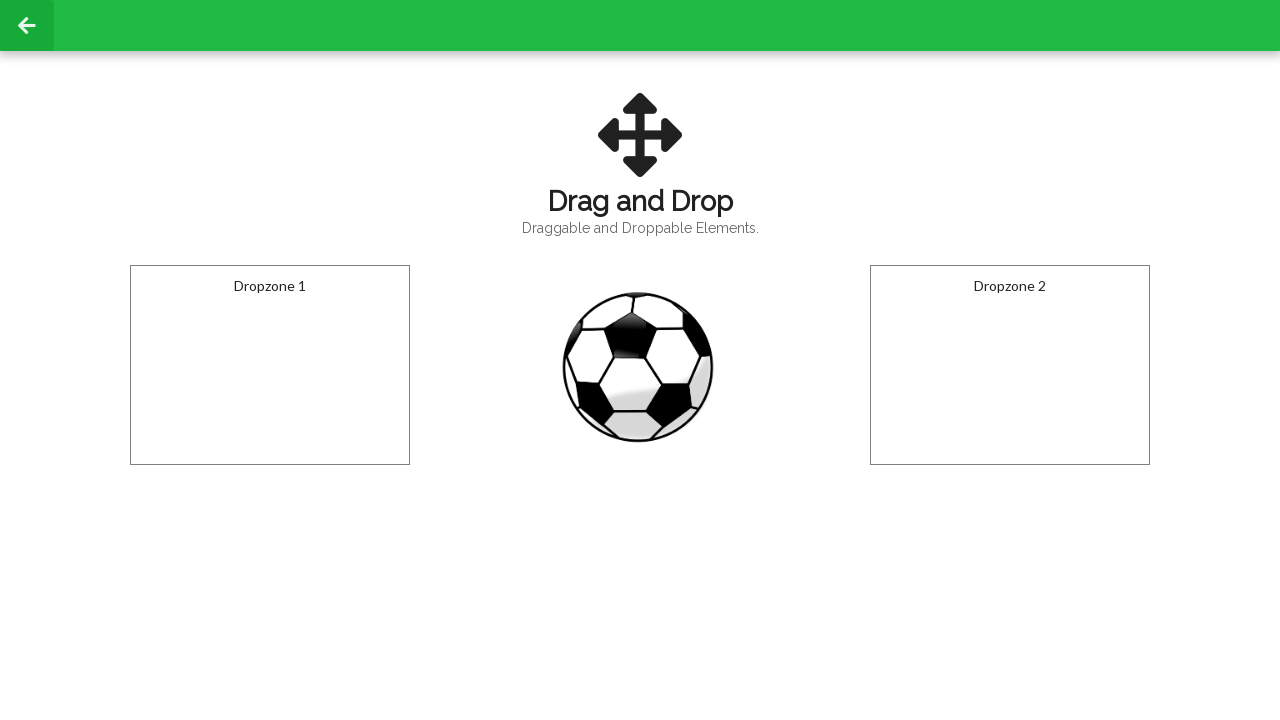

Dragged football to the first dropzone at (270, 365)
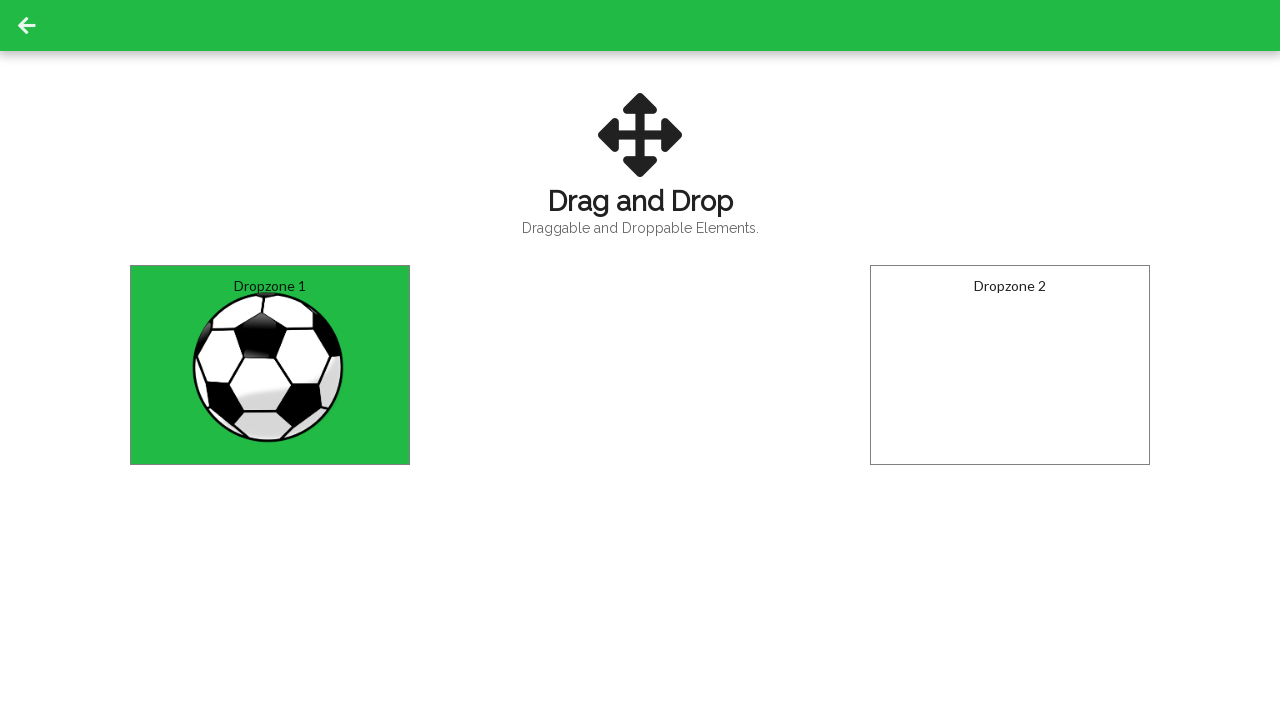

Waited 1 second for the drop to register
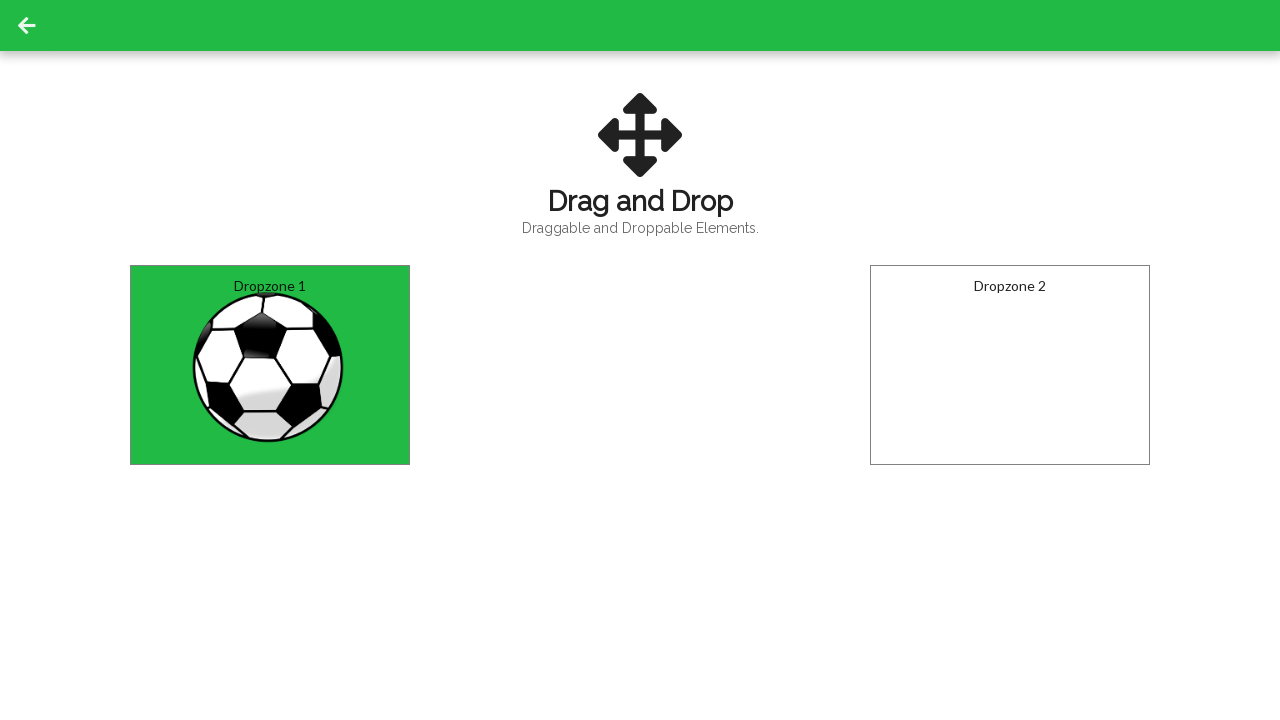

Retrieved text from first dropzone: 'Dropped!'
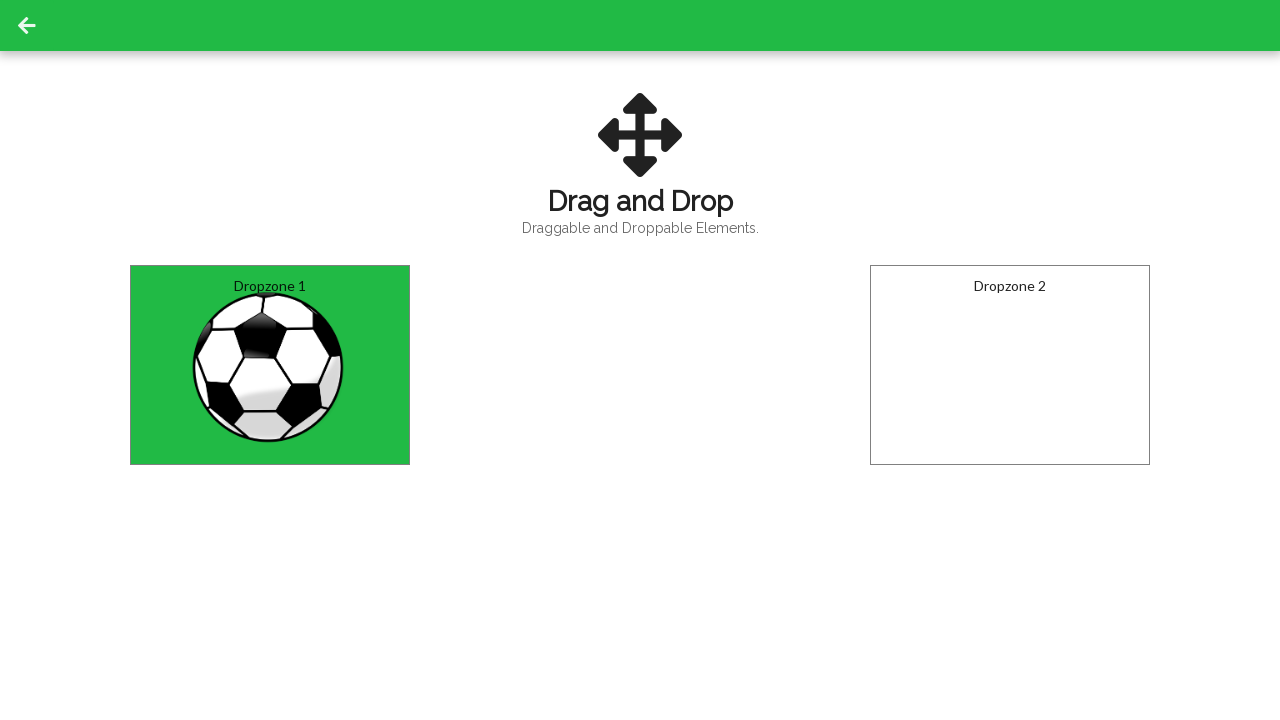

Verified first dropzone contains 'Dropped!' text
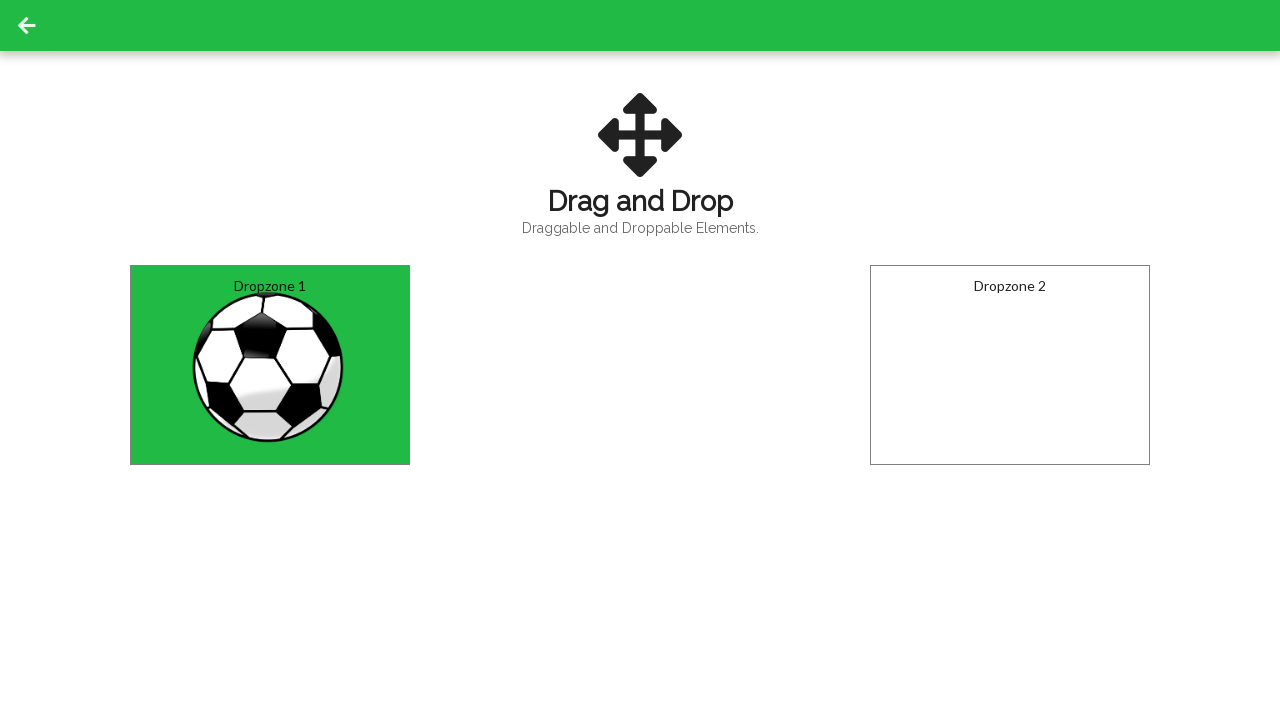

Dragged football to the second dropzone at (1010, 365)
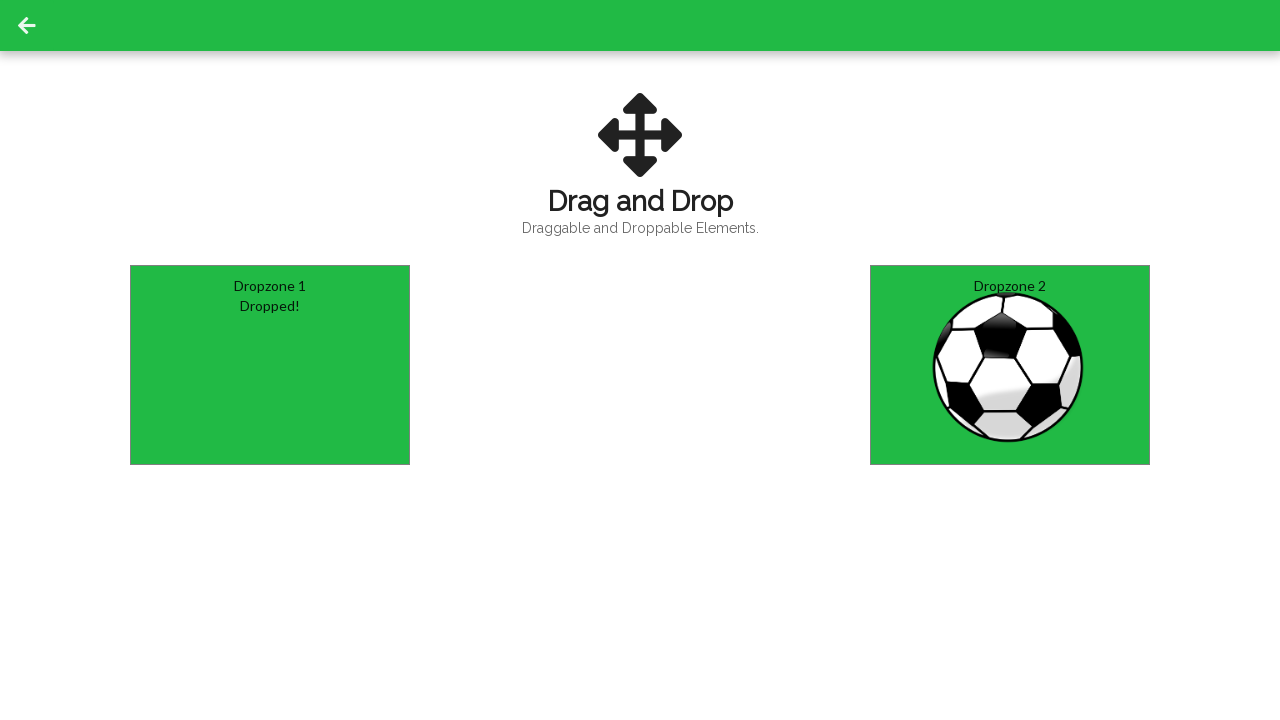

Retrieved text from second dropzone: 'Dropped!'
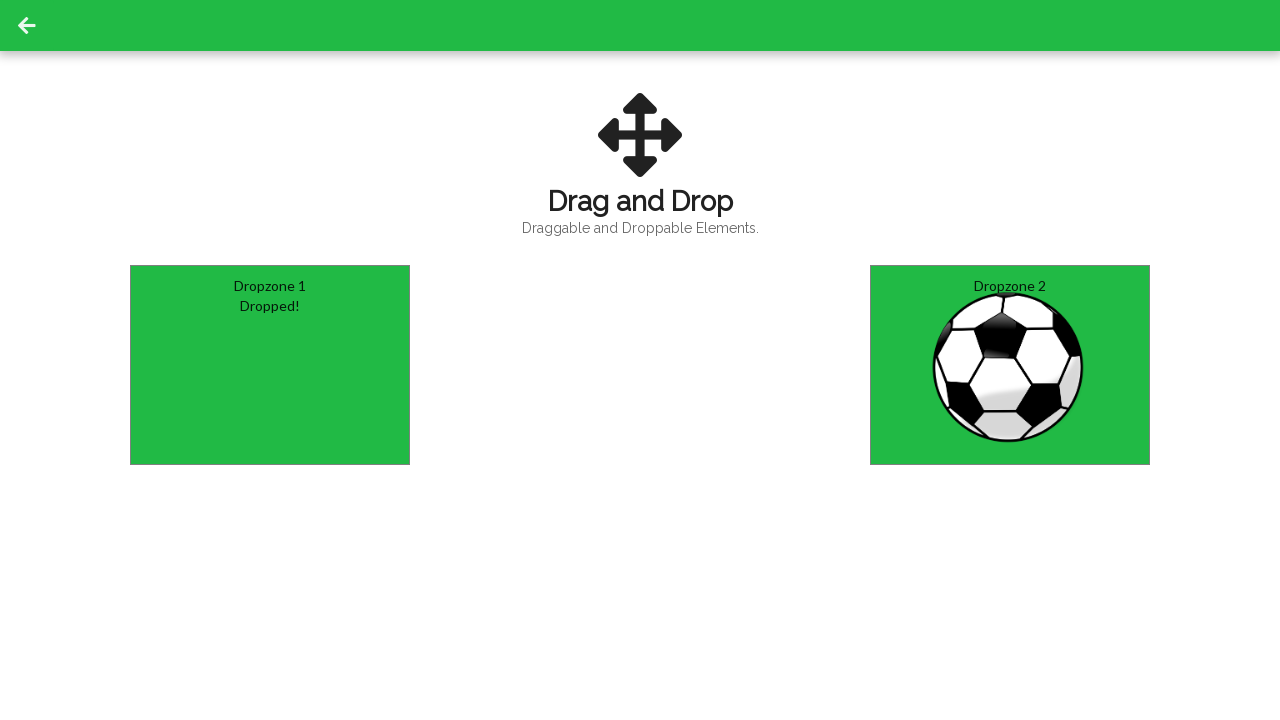

Verified second dropzone contains 'Dropped!' text
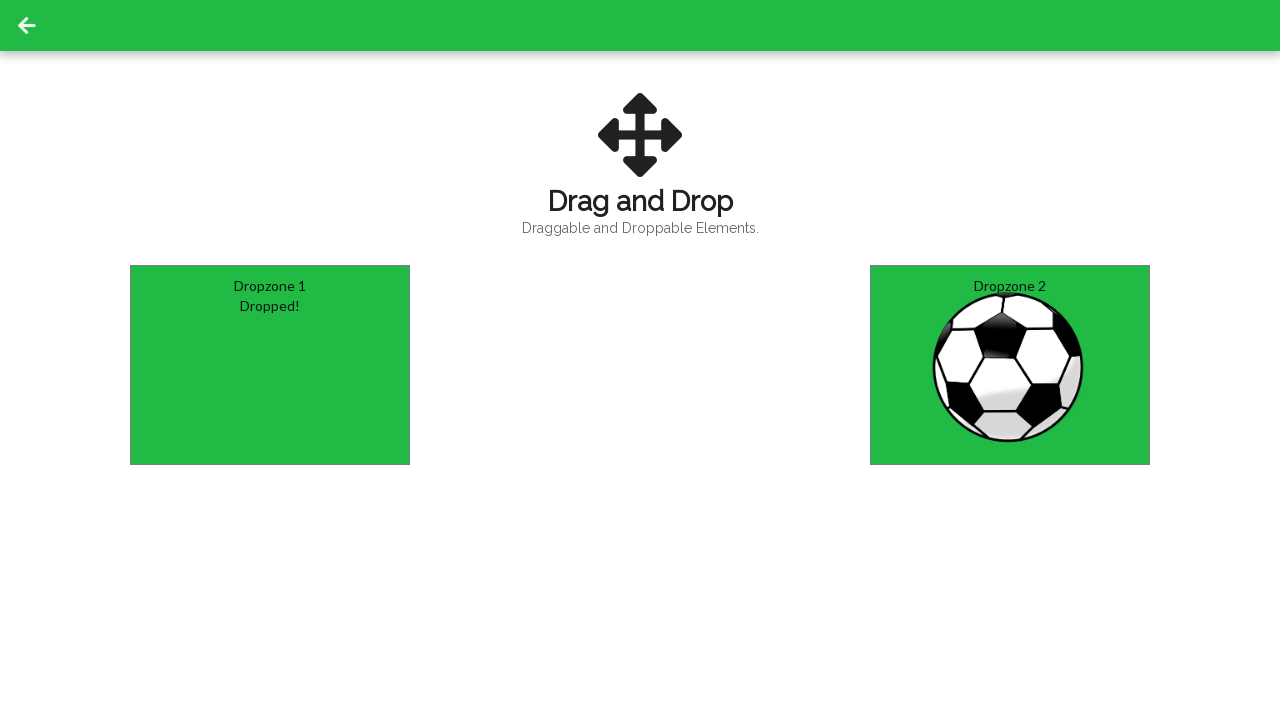

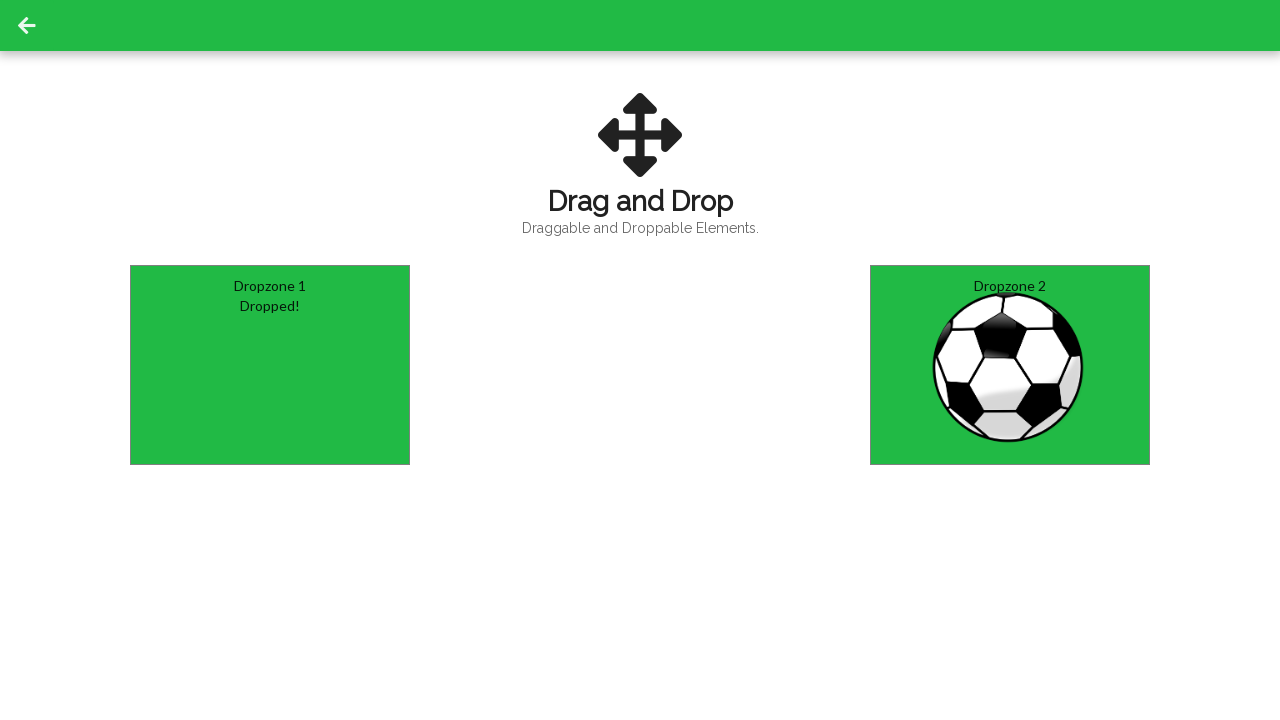